Tests navigation to the Services page by clicking the Services link in the navigation.

Starting URL: https://parabank.parasoft.com/parabank/index.htm

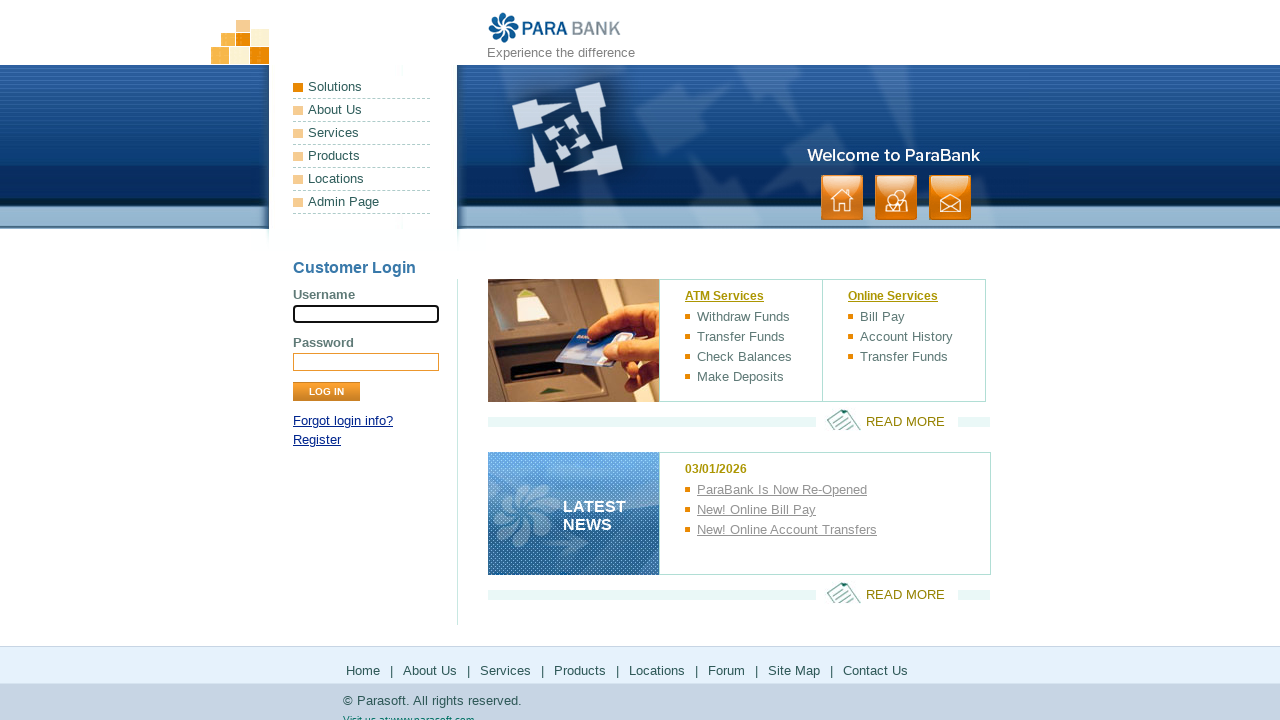

Verified starting page URL is https://parabank.parasoft.com/parabank/index.htm
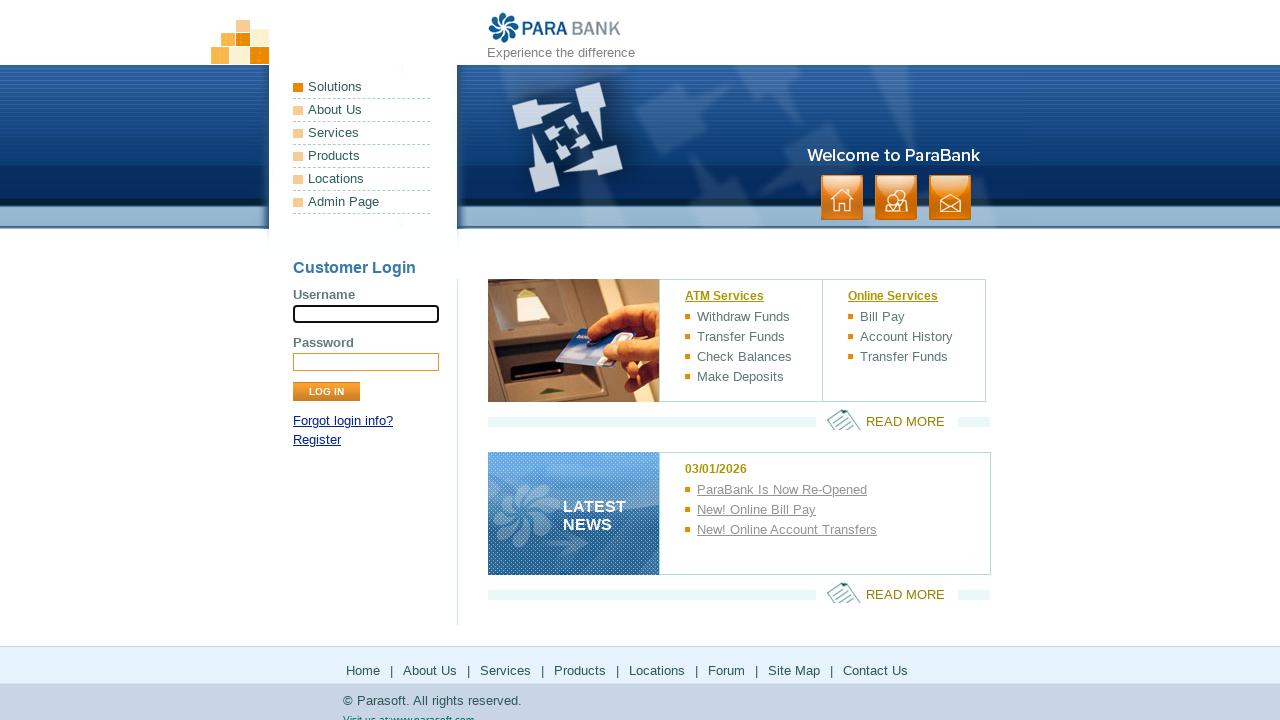

Clicked Services link in navigation at (362, 133) on text=Services
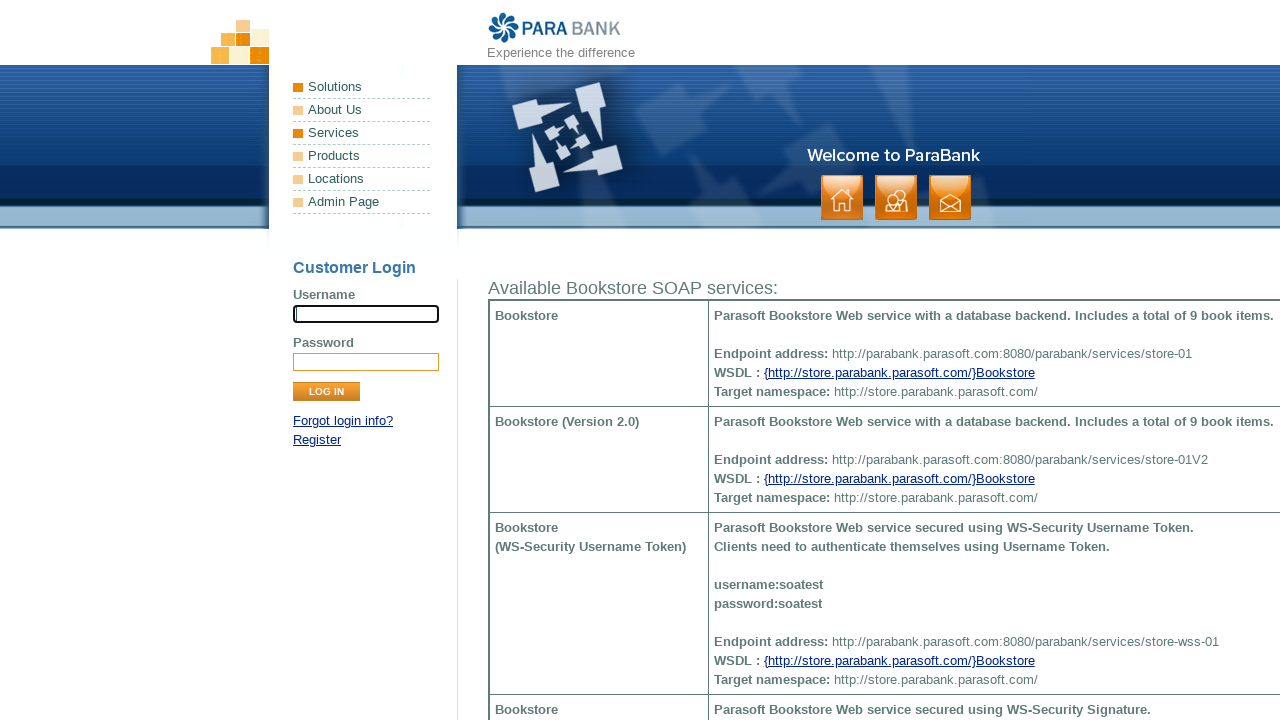

Waited for page navigation to complete (networkidle)
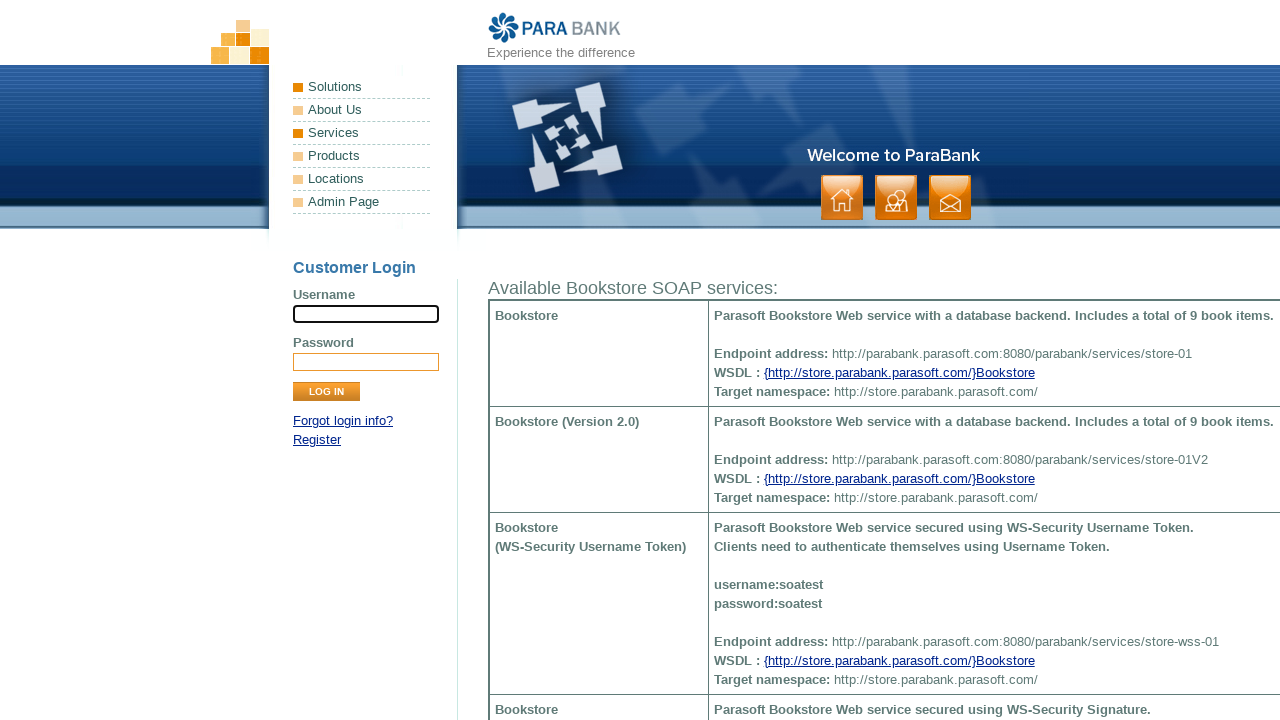

Verified navigation to Services page (URL contains 'services.htm')
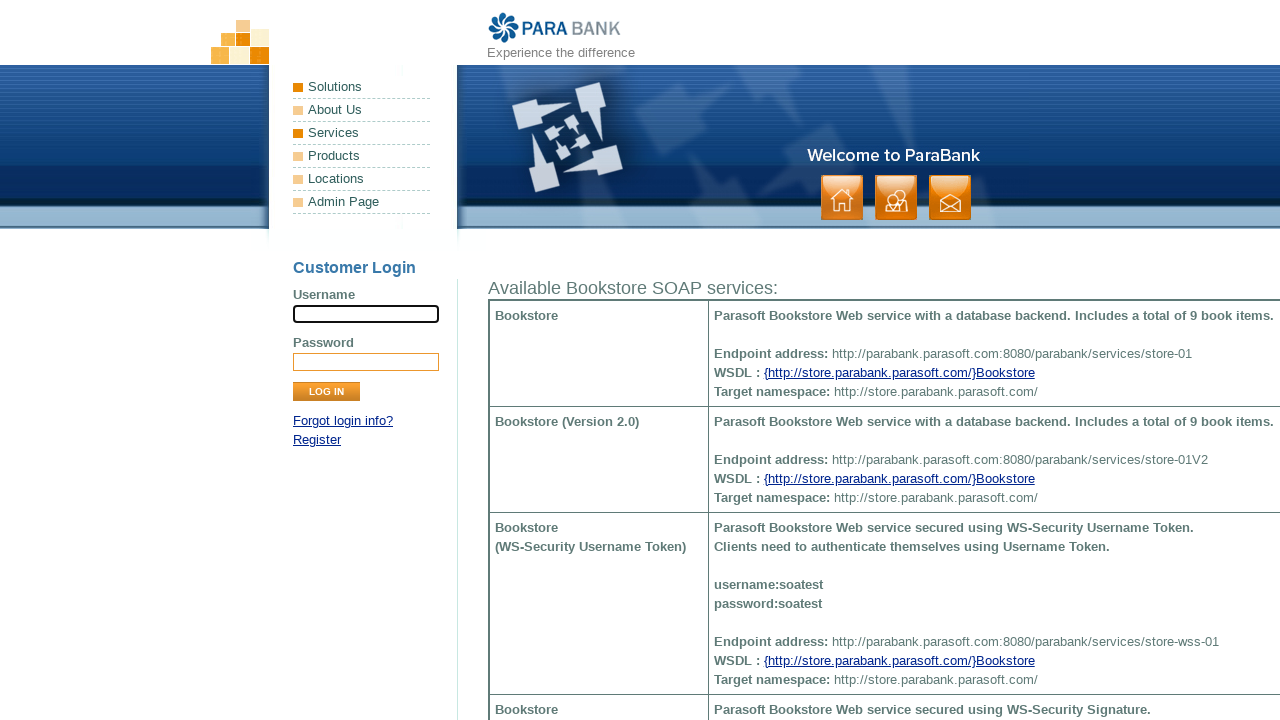

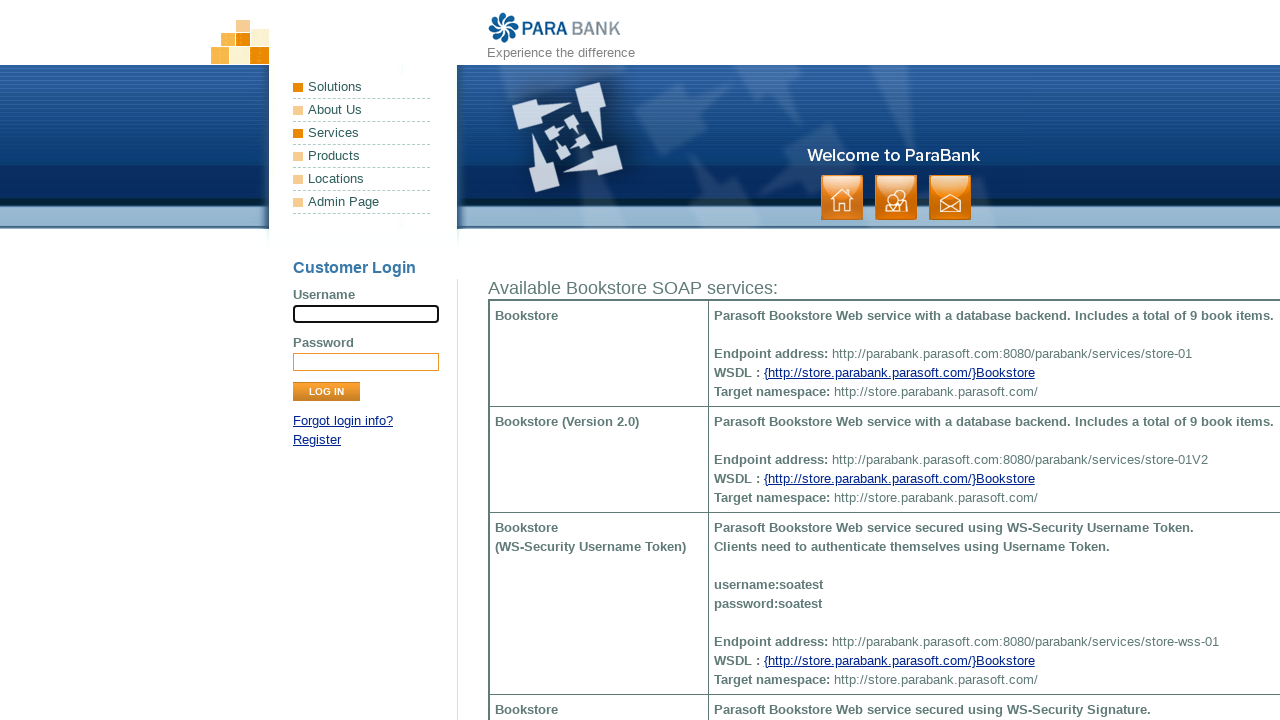